Tests navigation by clicking a link with mathematically calculated text, then fills out a form with personal information (first name, last name, city, country) and submits it.

Starting URL: http://suninjuly.github.io/find_link_text

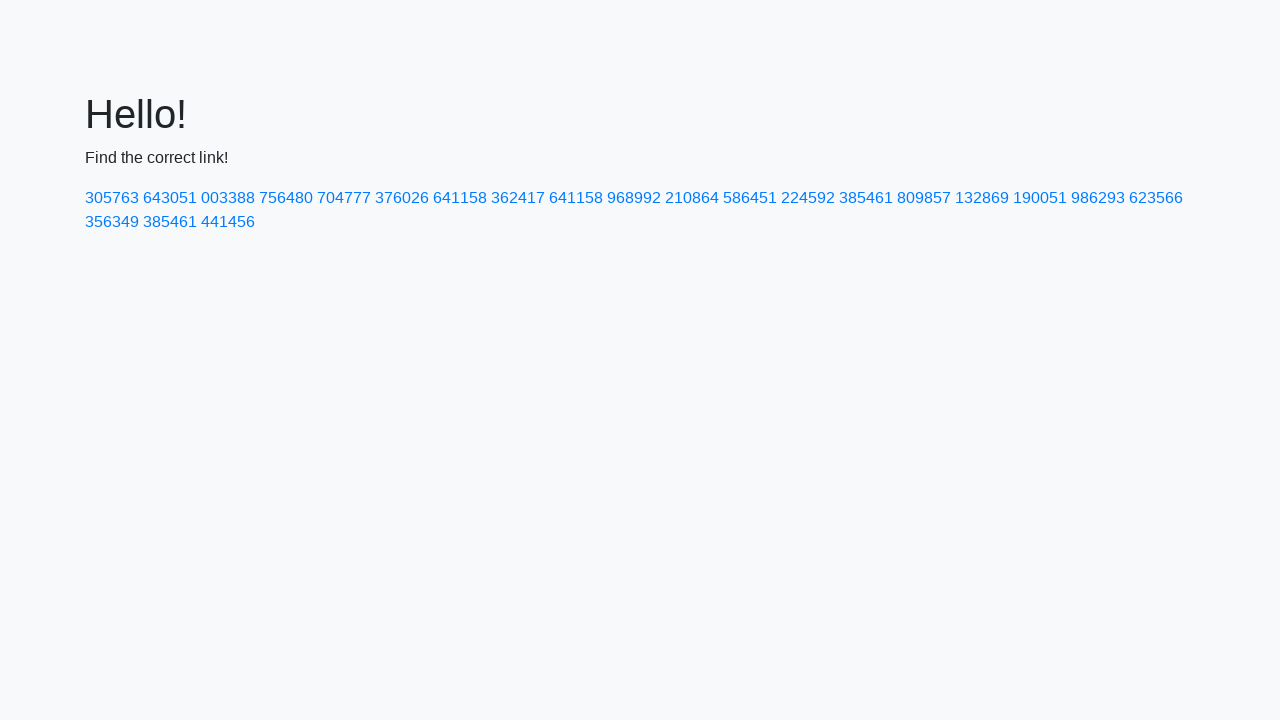

Clicked link with mathematically calculated text: 224592 at (808, 198) on text=224592
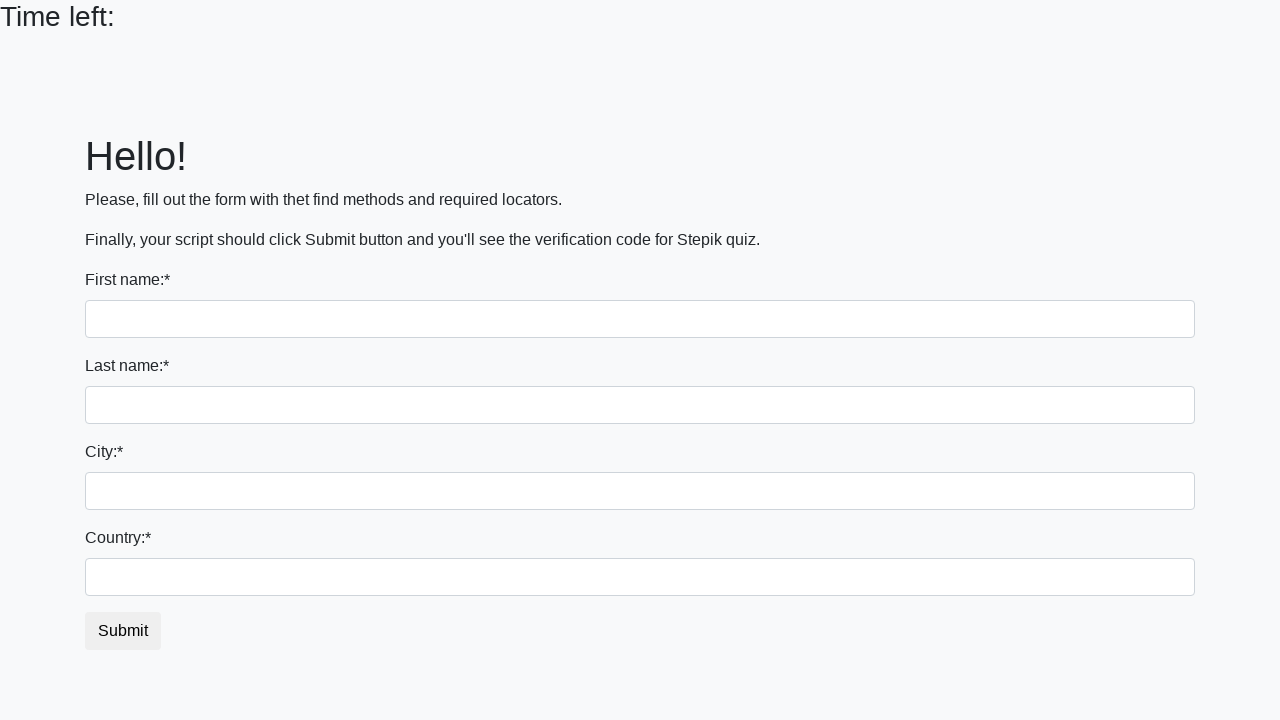

Filled first name field with 'Ivan' on input
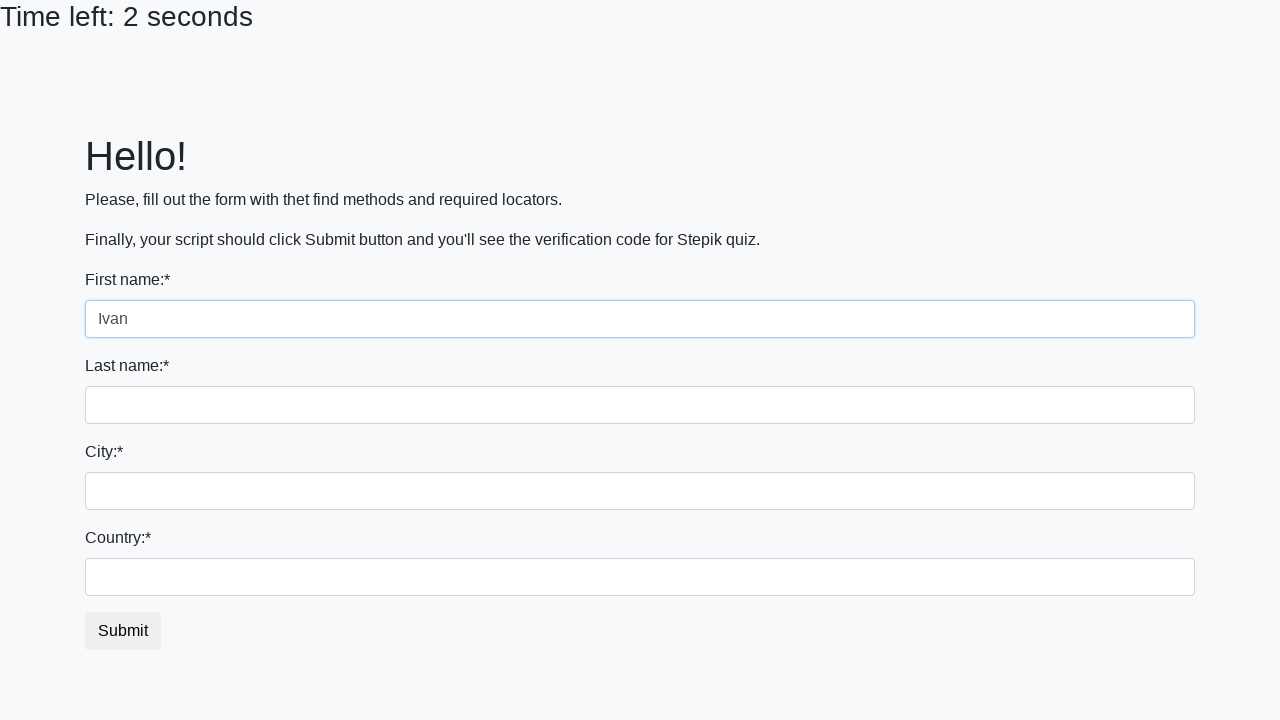

Filled last name field with 'Petrov' on input[name='last_name']
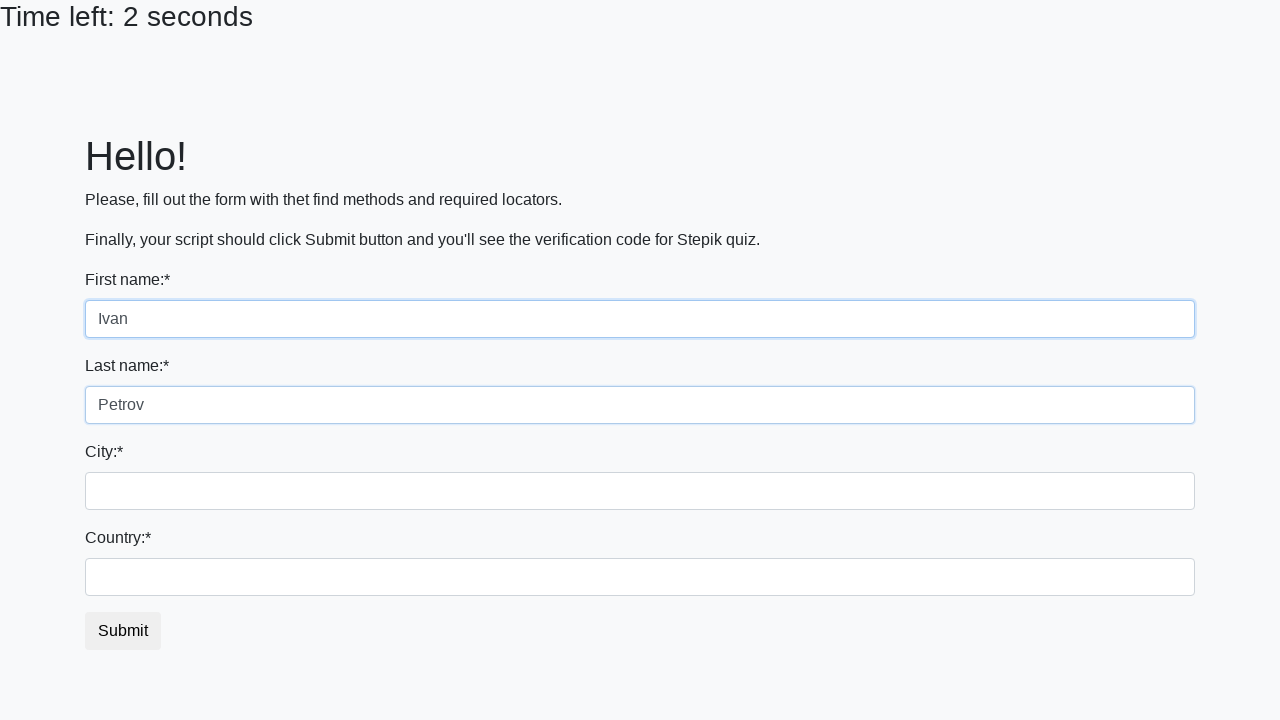

Filled city field with 'Smolensk' on .city
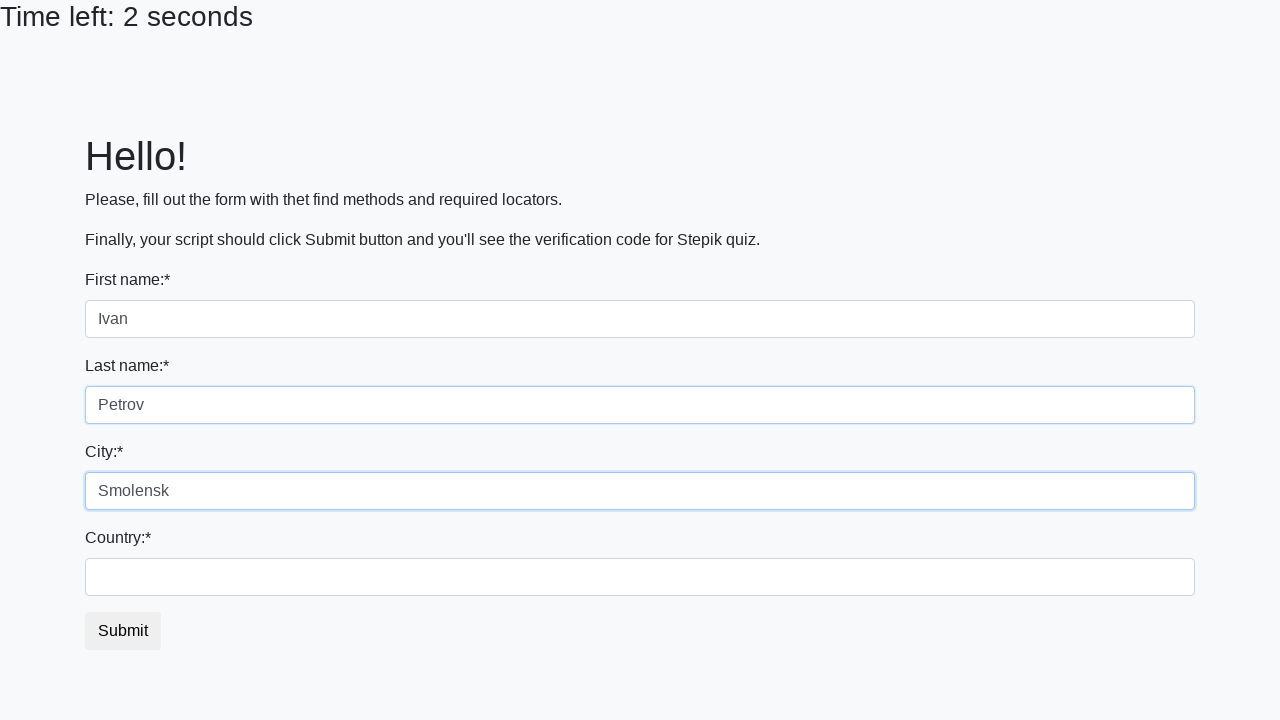

Filled country field with 'Russia' on #country
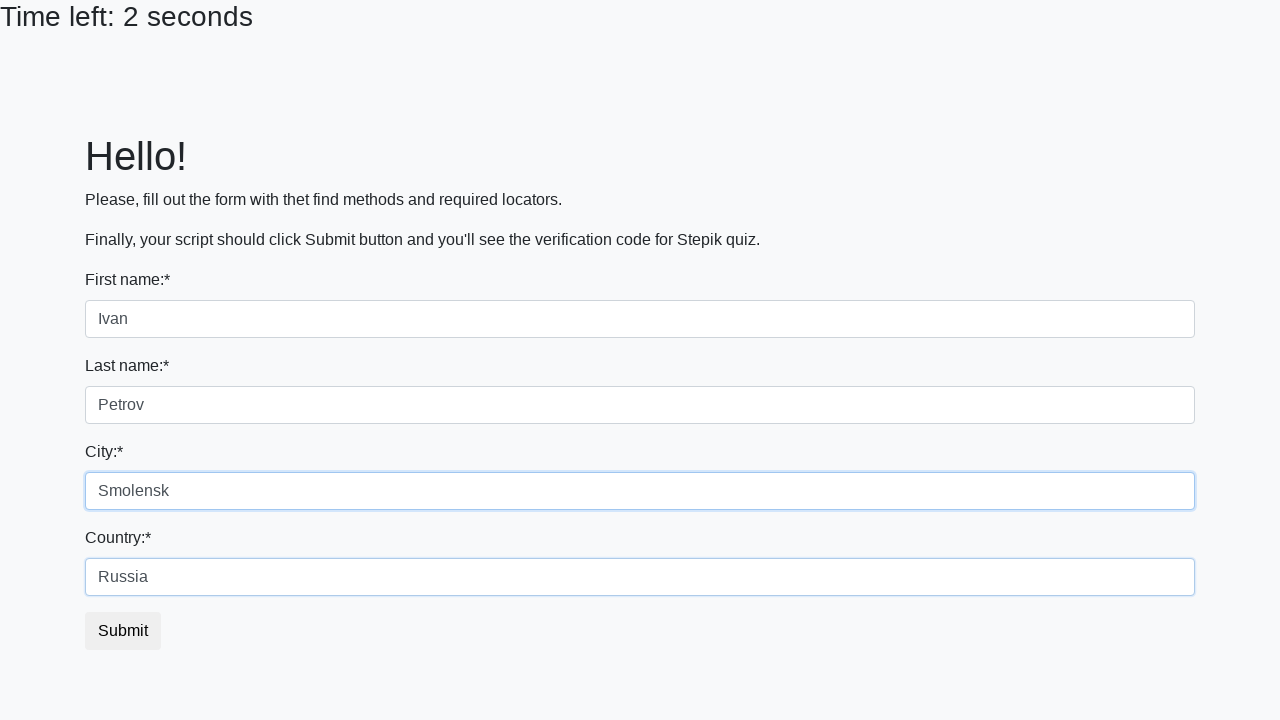

Clicked form submit button at (123, 631) on button.btn
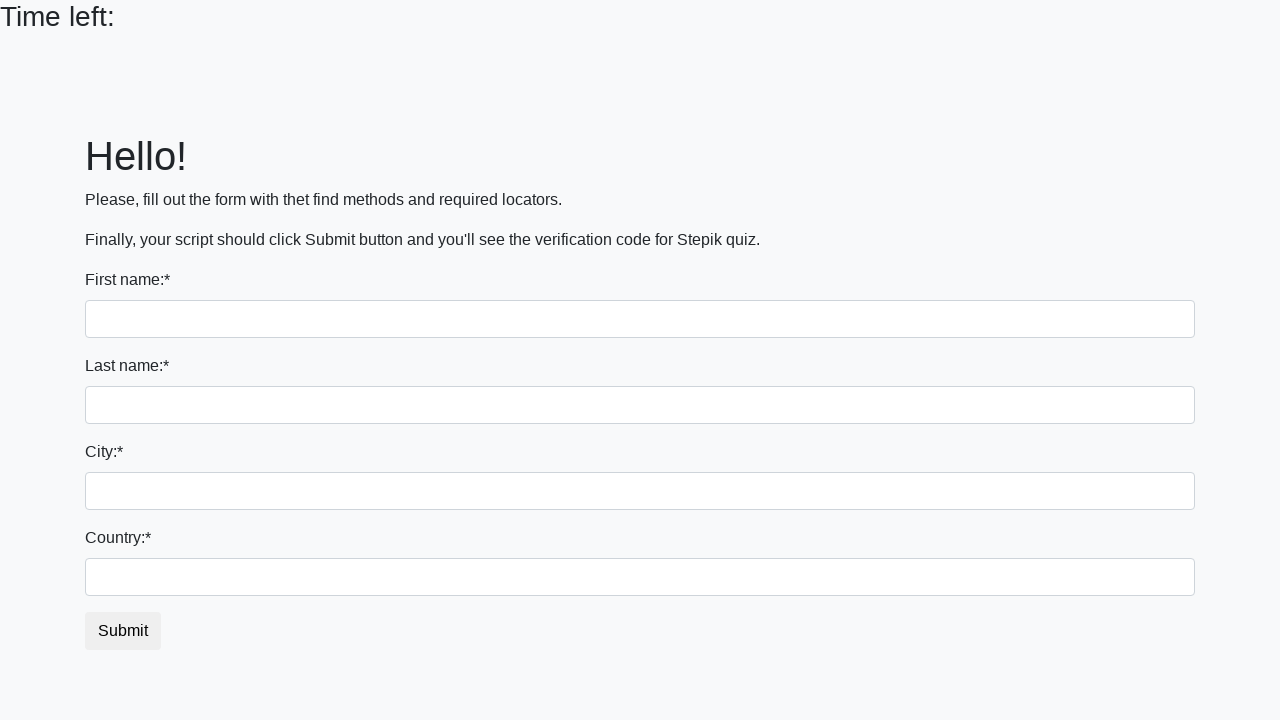

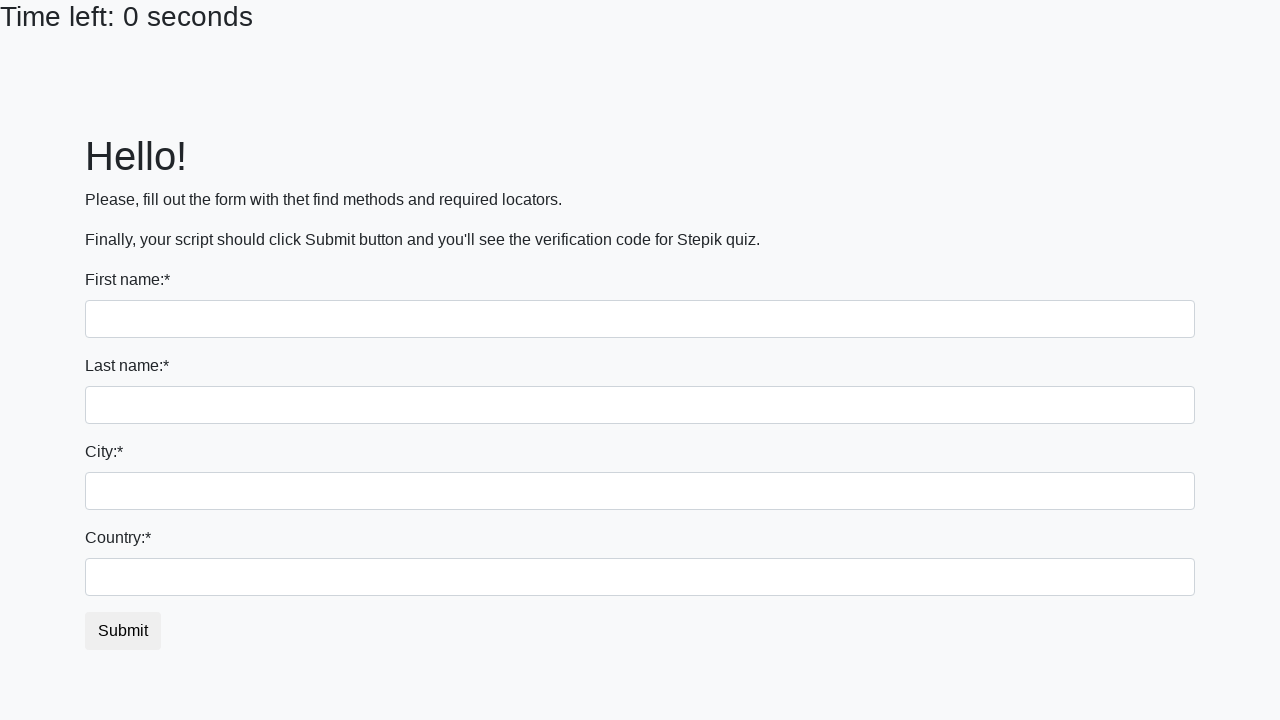